Demonstrates basic browser navigation by opening YouTube, maximizing the window, navigating to W3Schools, then using browser back, forward, and refresh functions.

Starting URL: https://www.youtube.com/

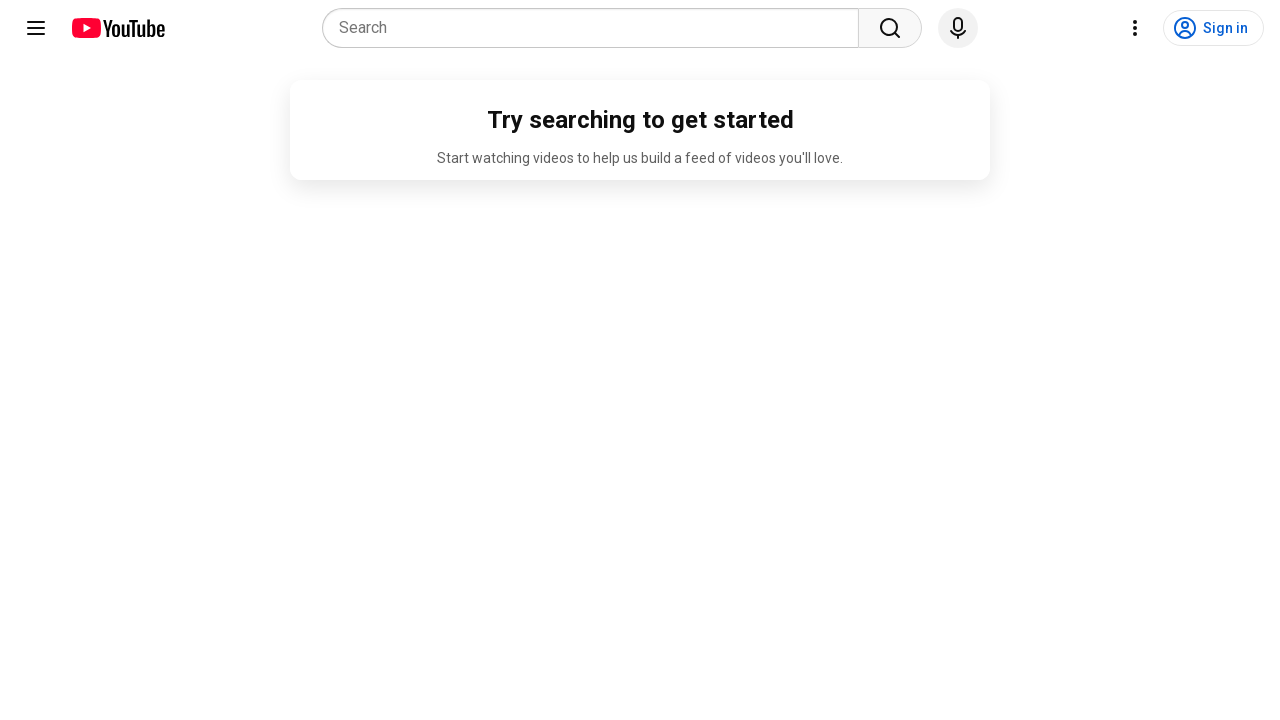

Set viewport size to 1920x1080 to maximize browser window
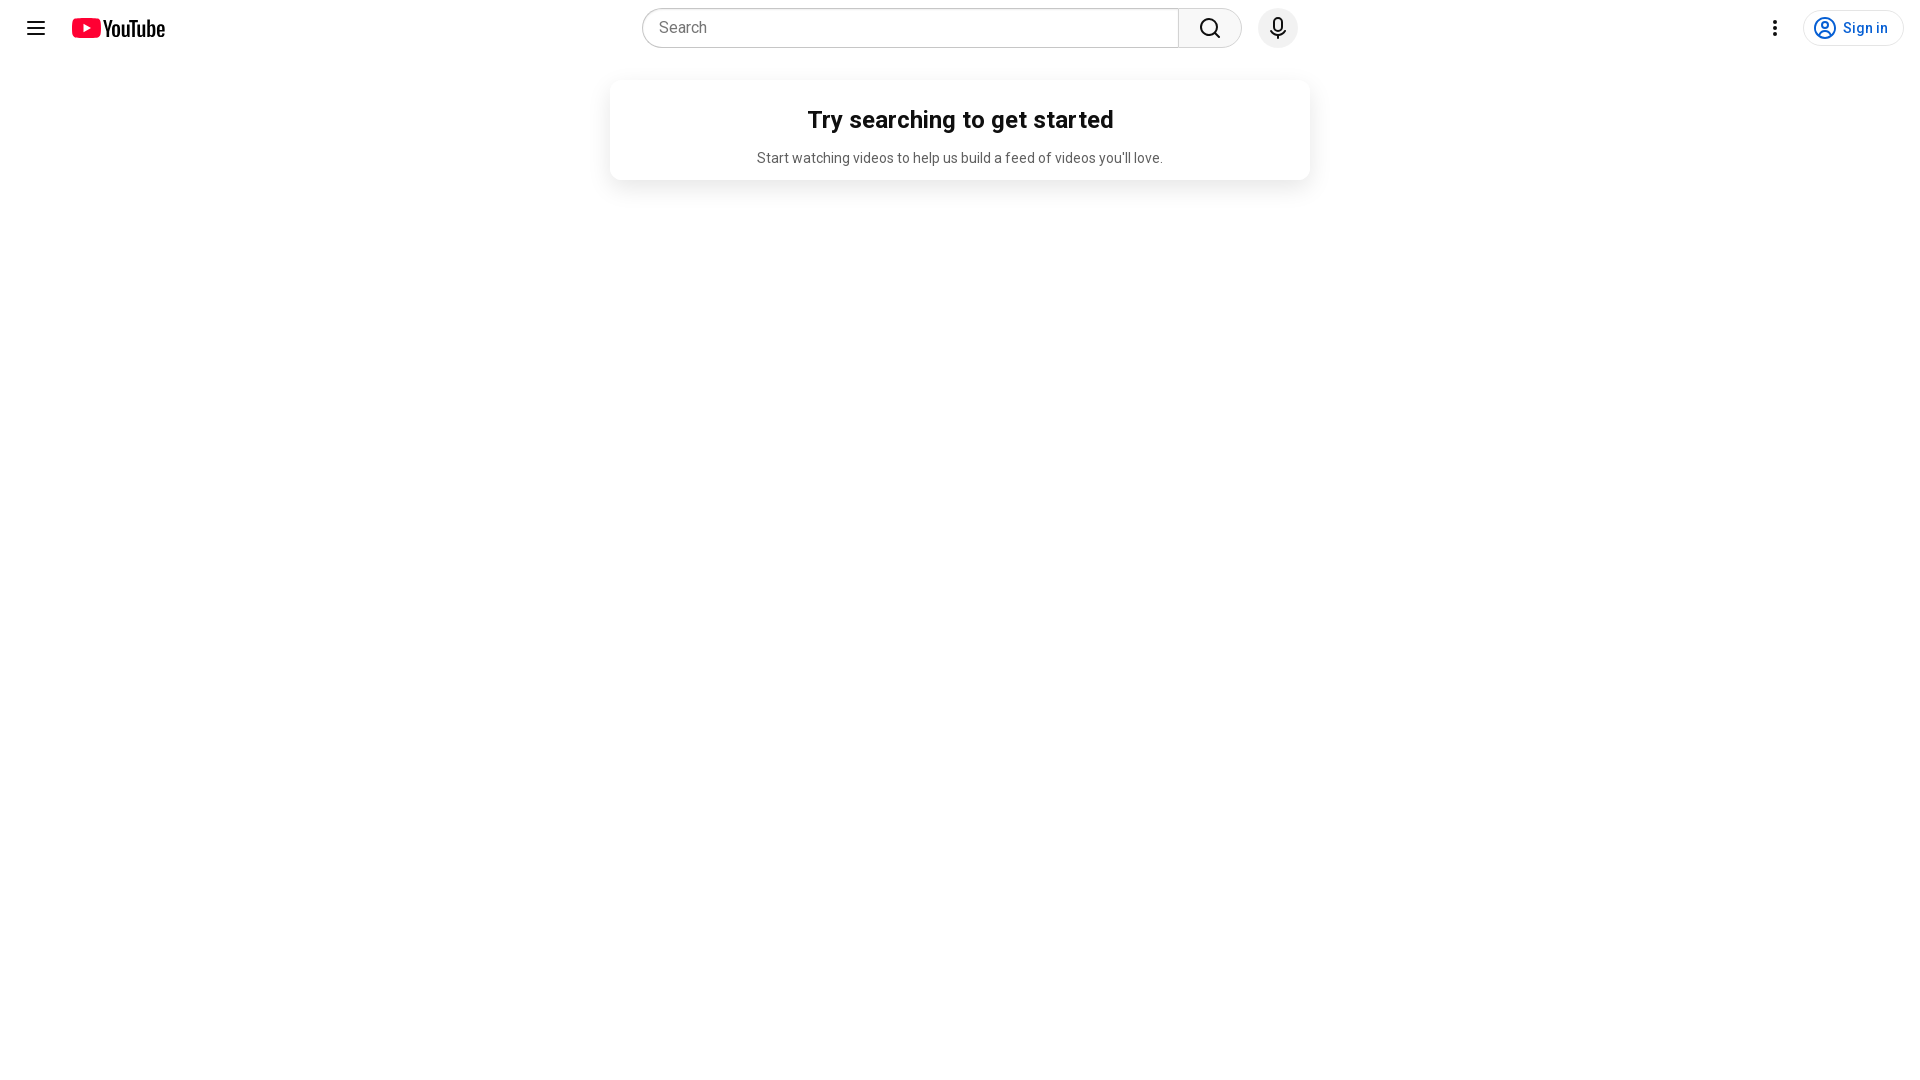

Navigated to W3Schools SQL IN tutorial page
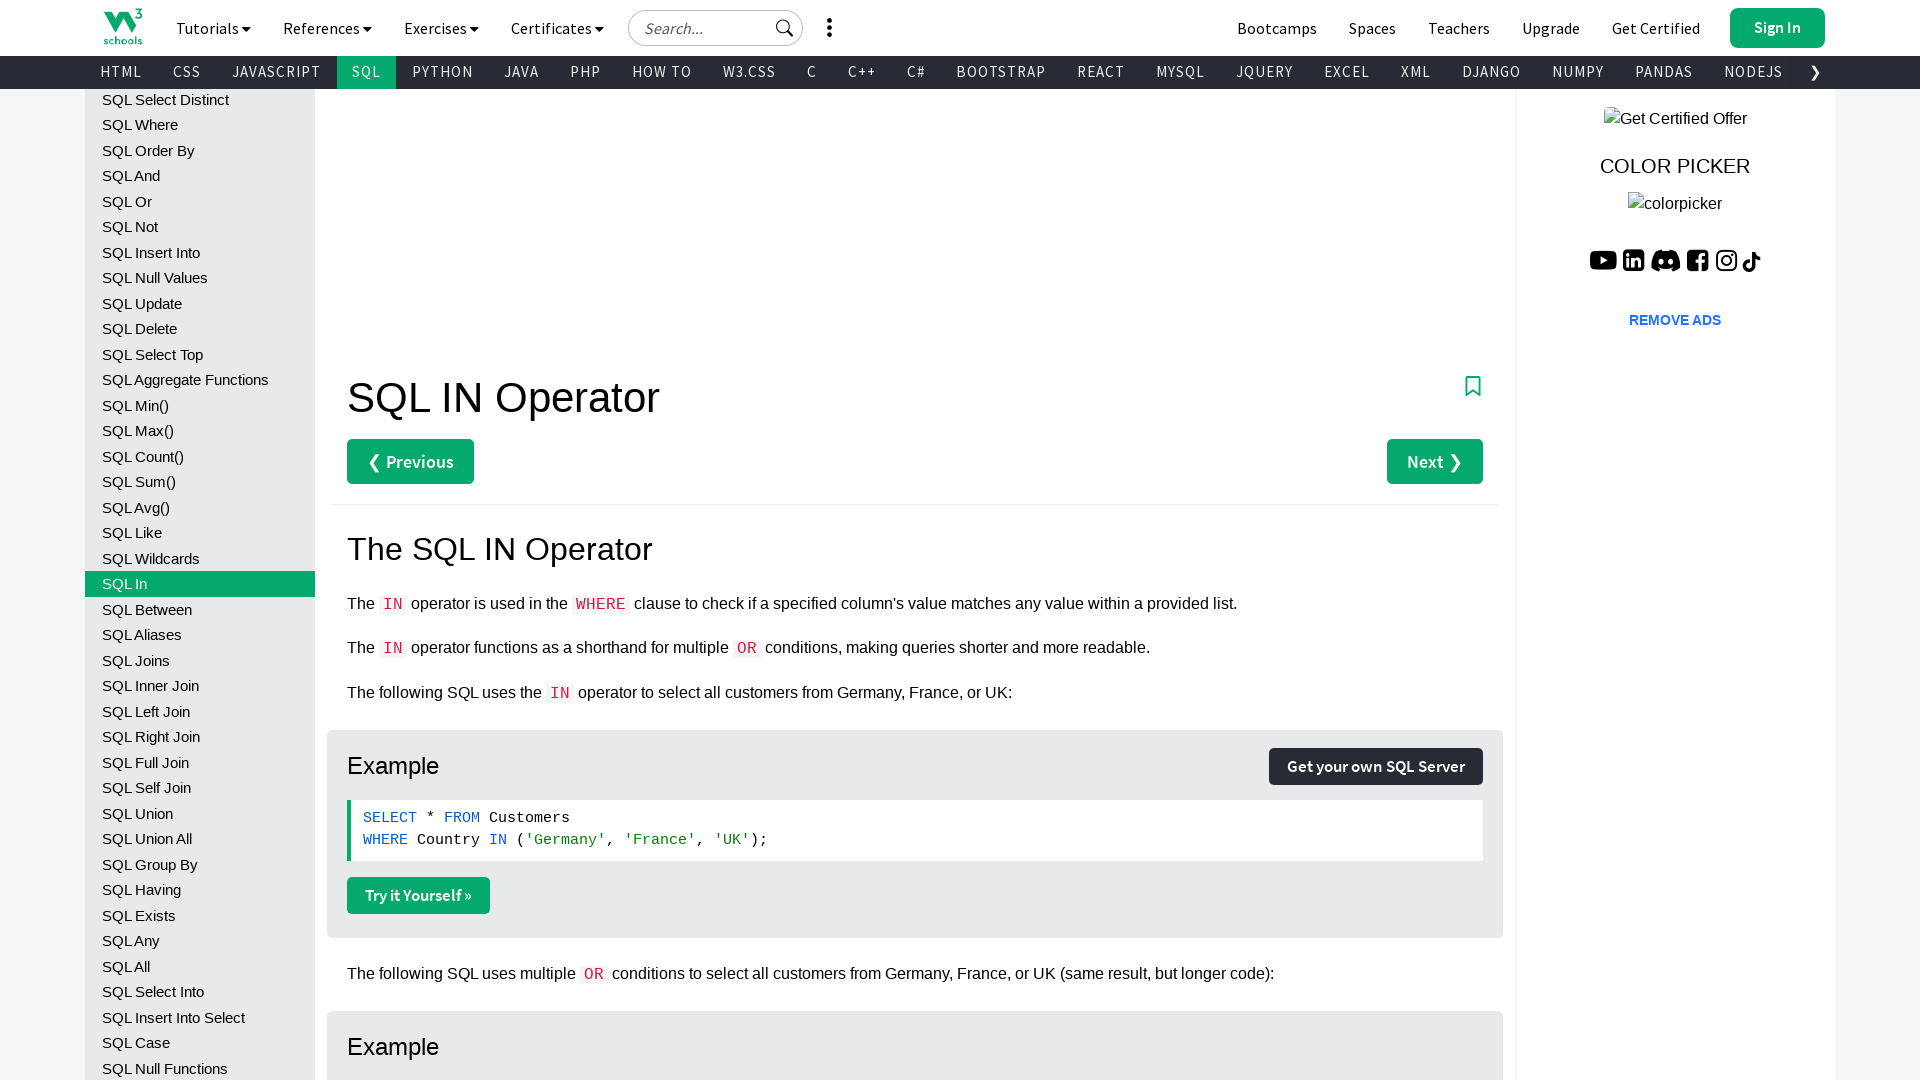

Navigated back to YouTube using browser back button
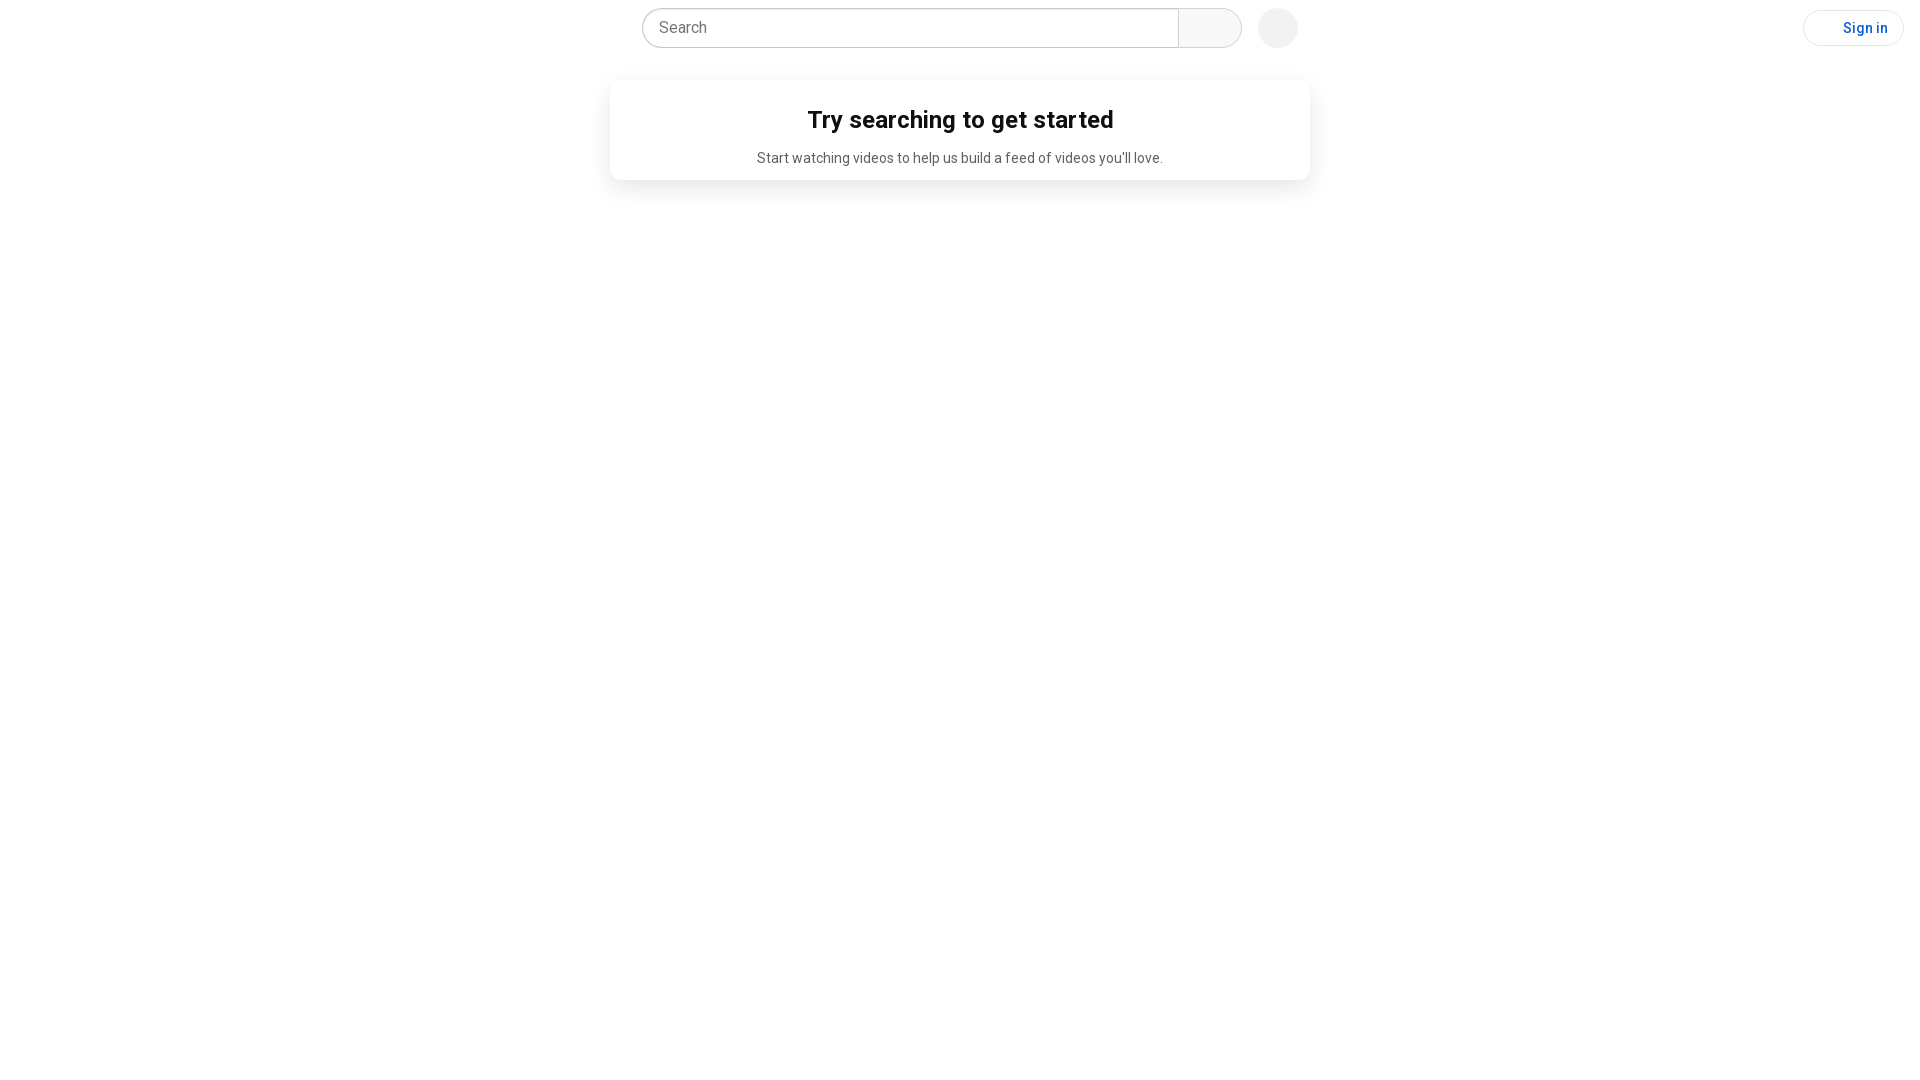

Navigated forward to W3Schools SQL page using browser forward button
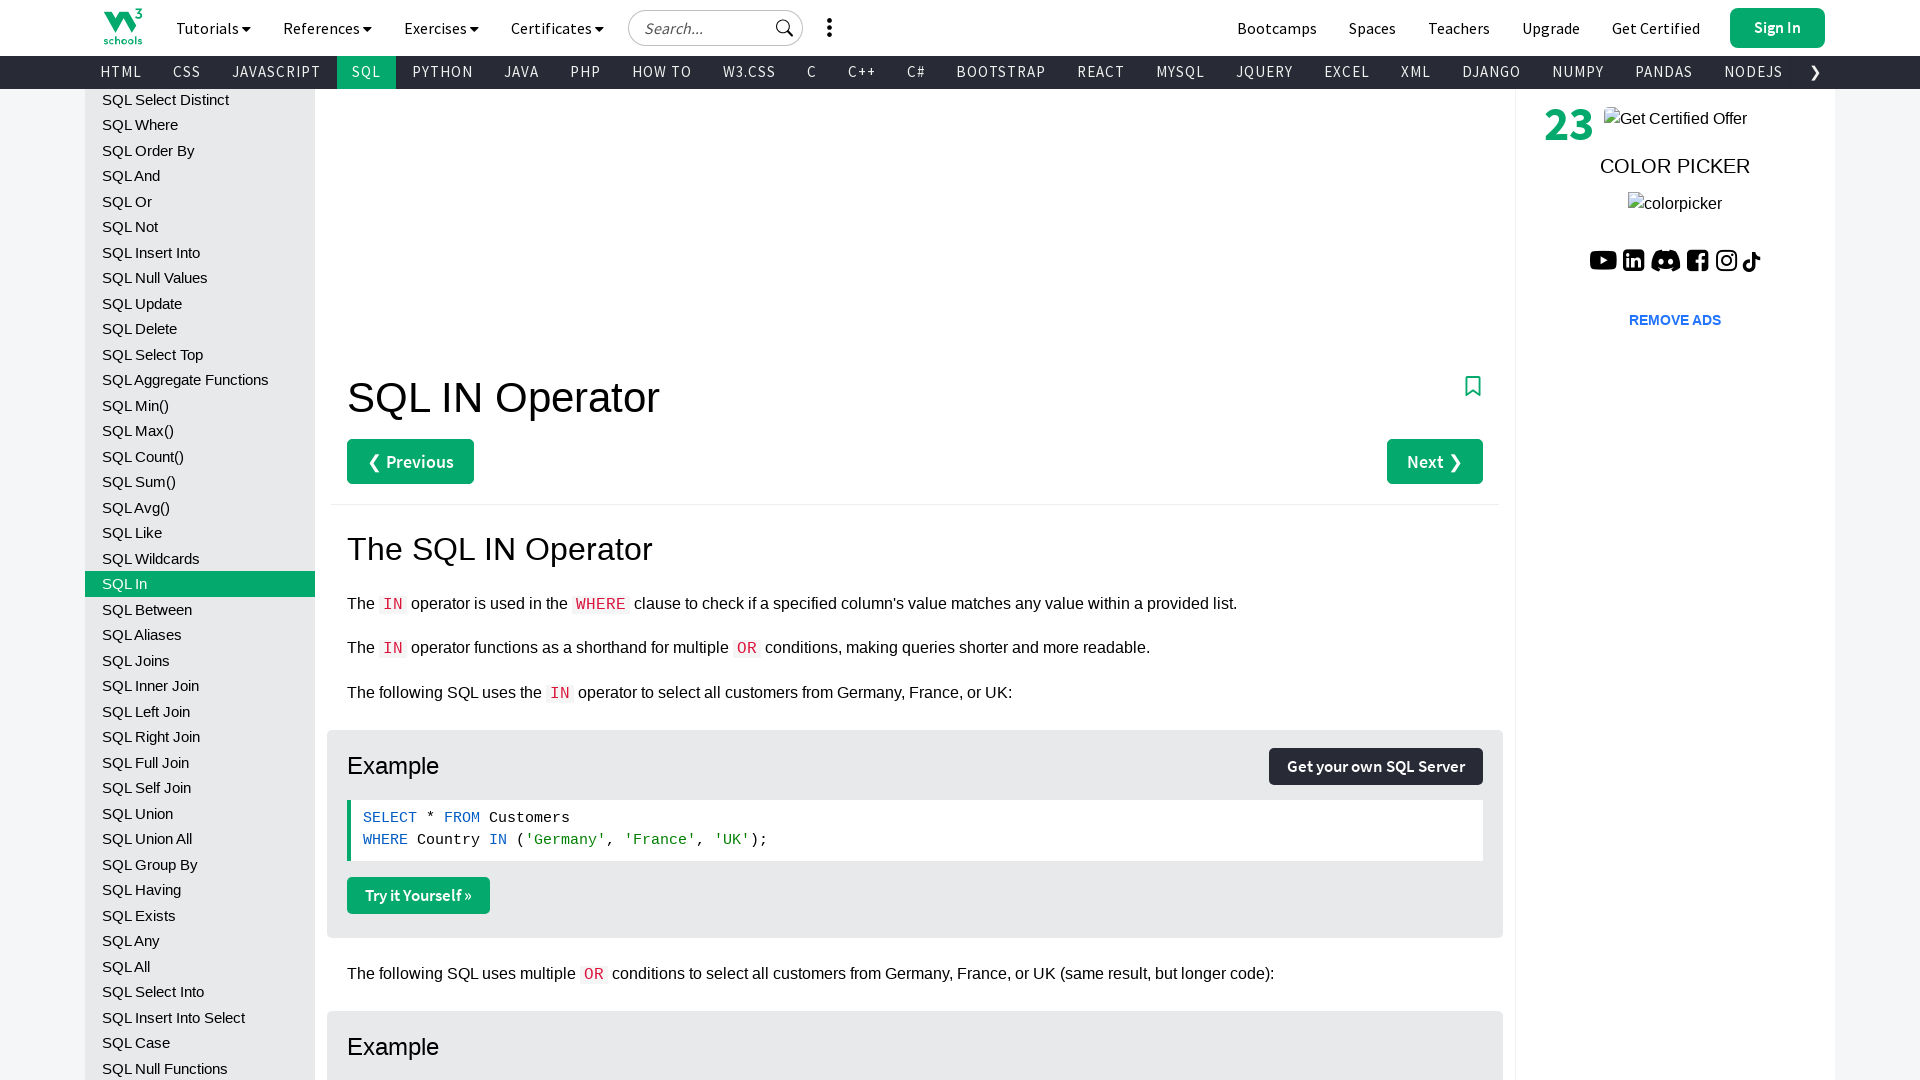

Refreshed the W3Schools page
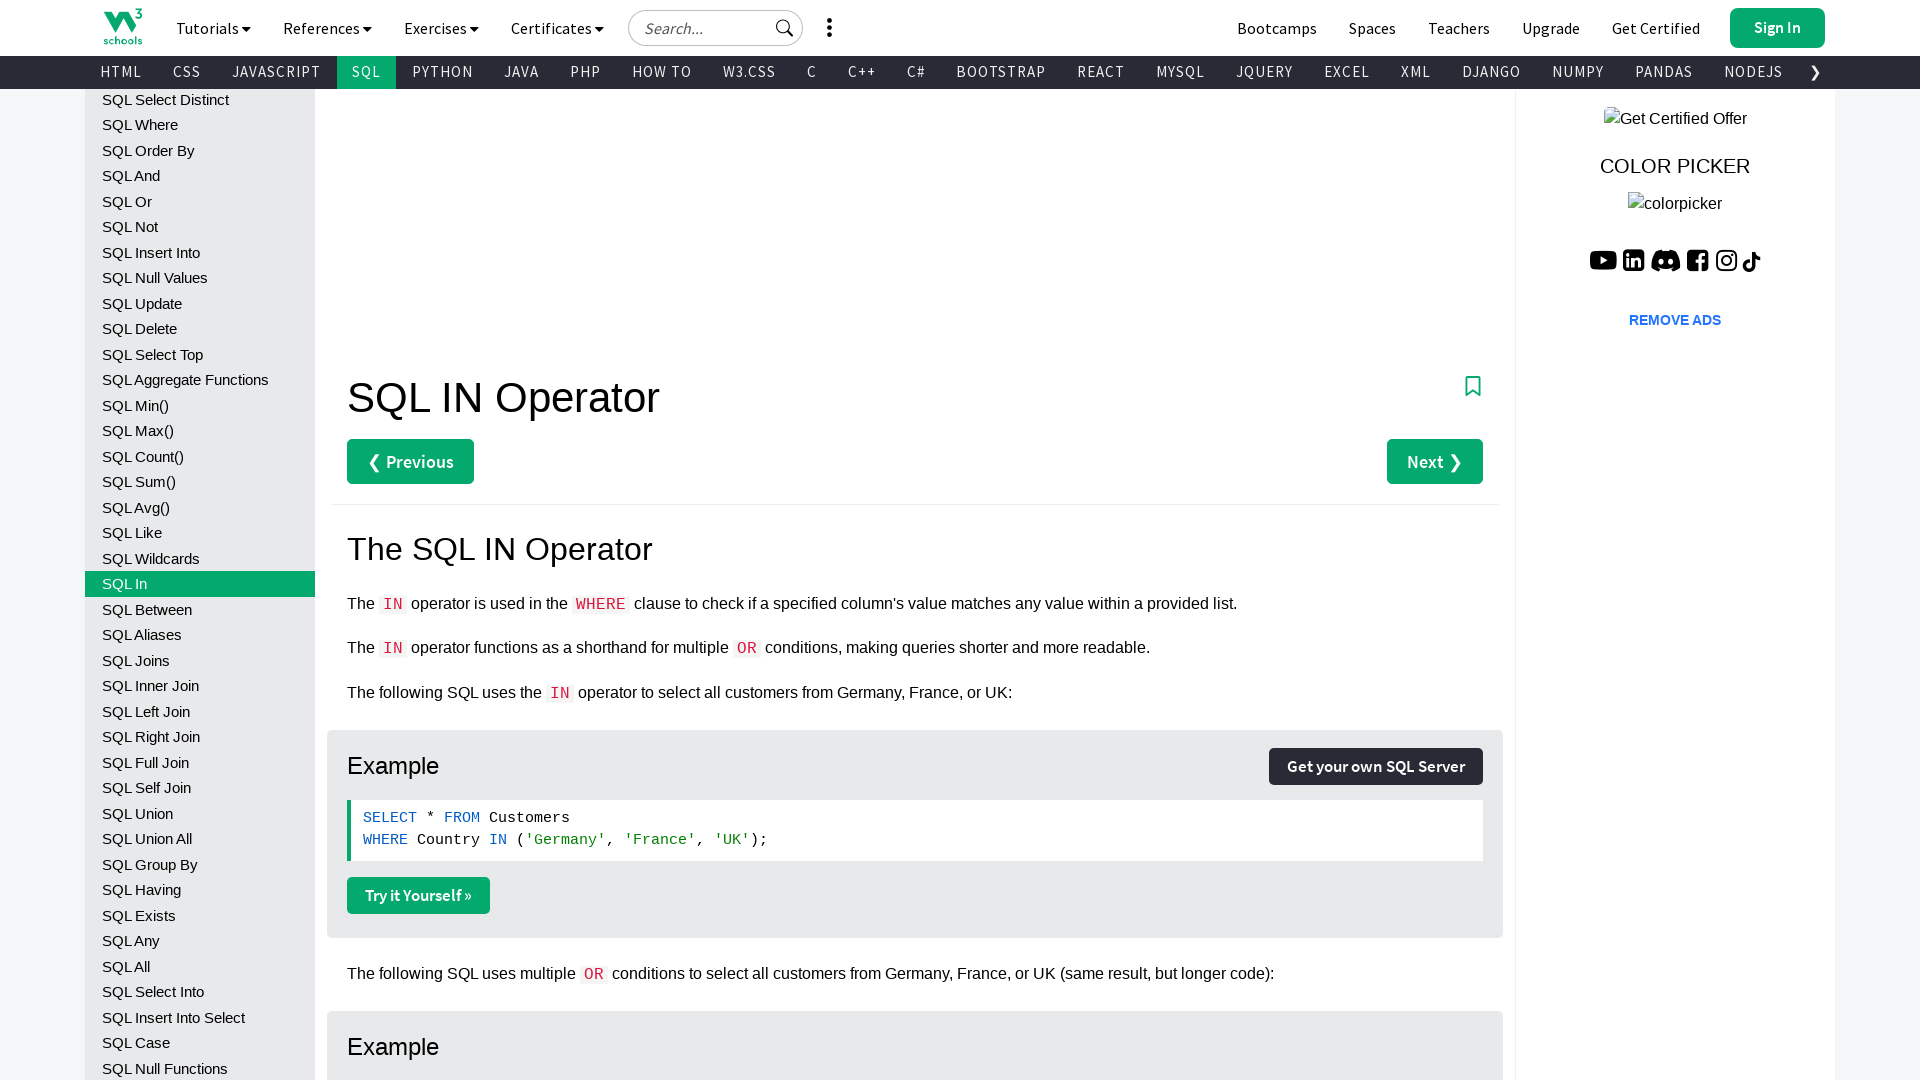

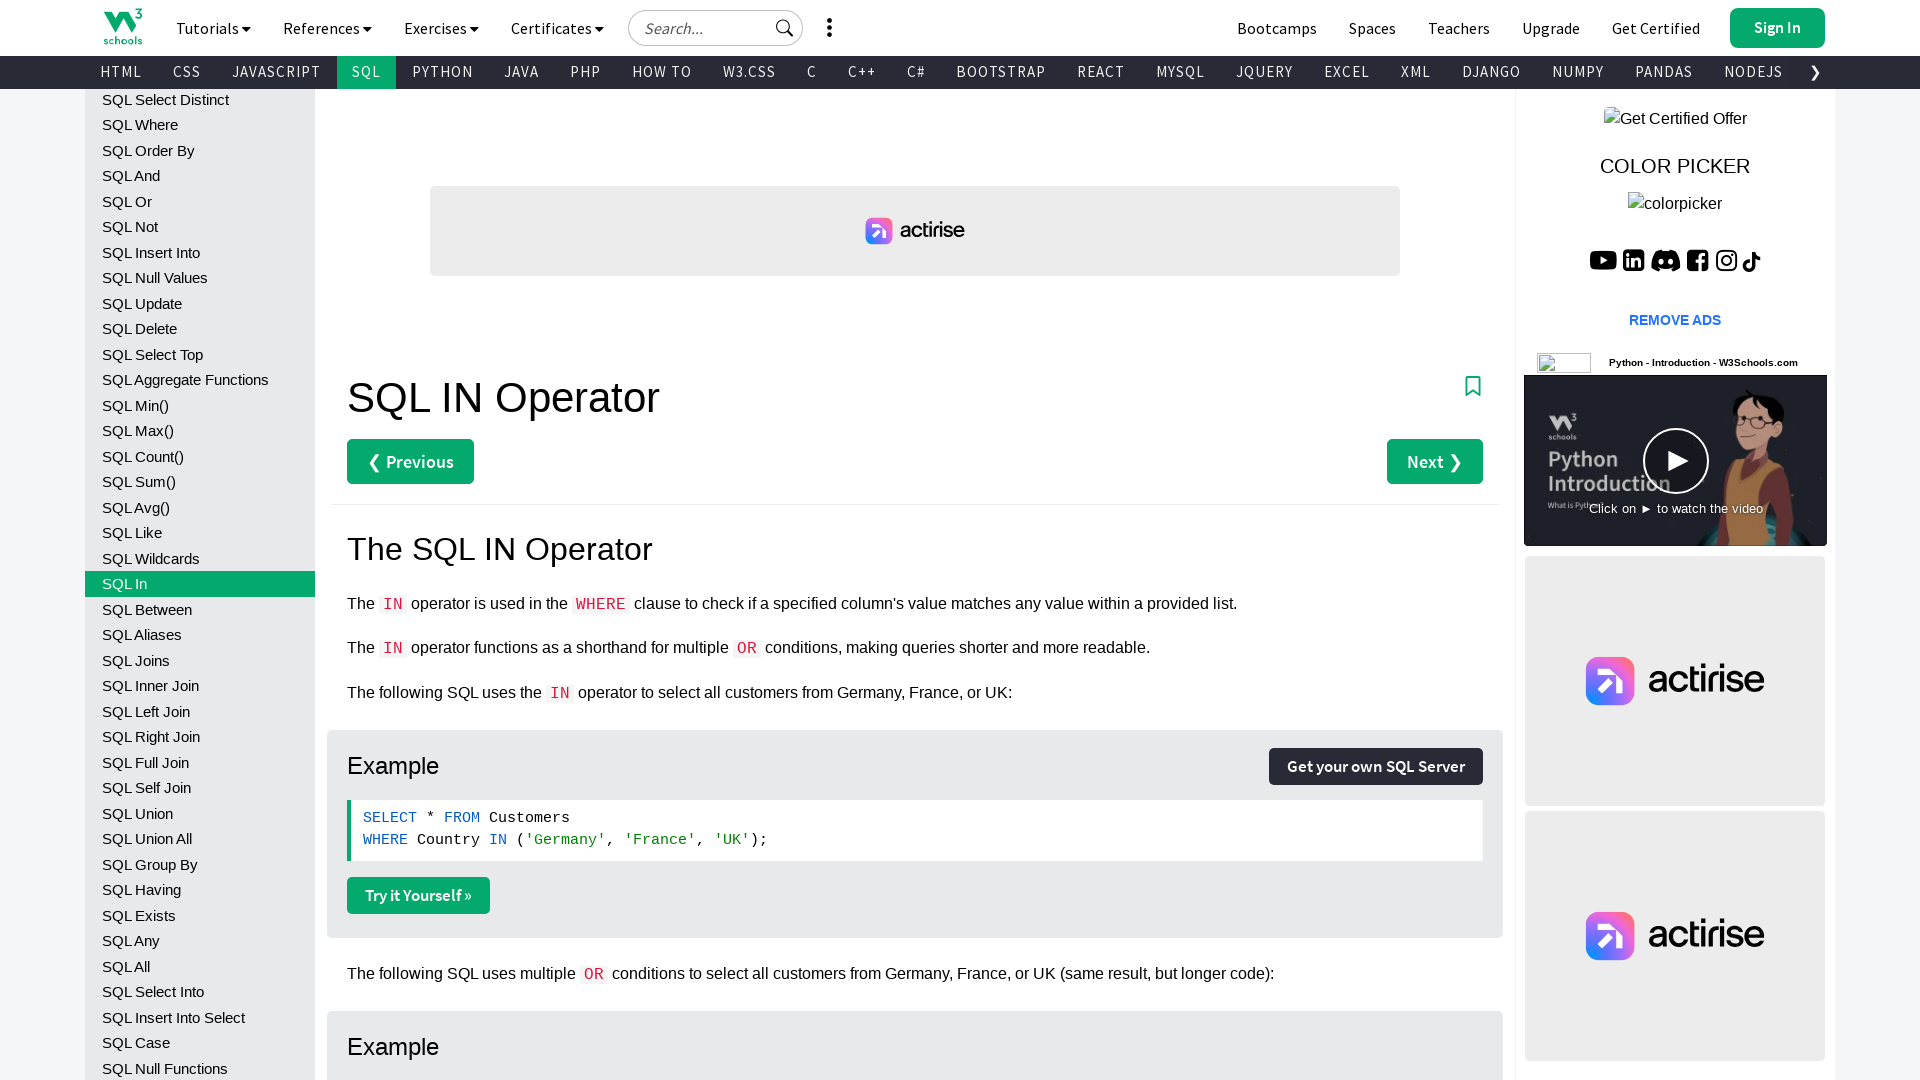